Tests mouse hover operation on an element

Starting URL: https://selenium.dev/selenium/web/mouse_interaction.html

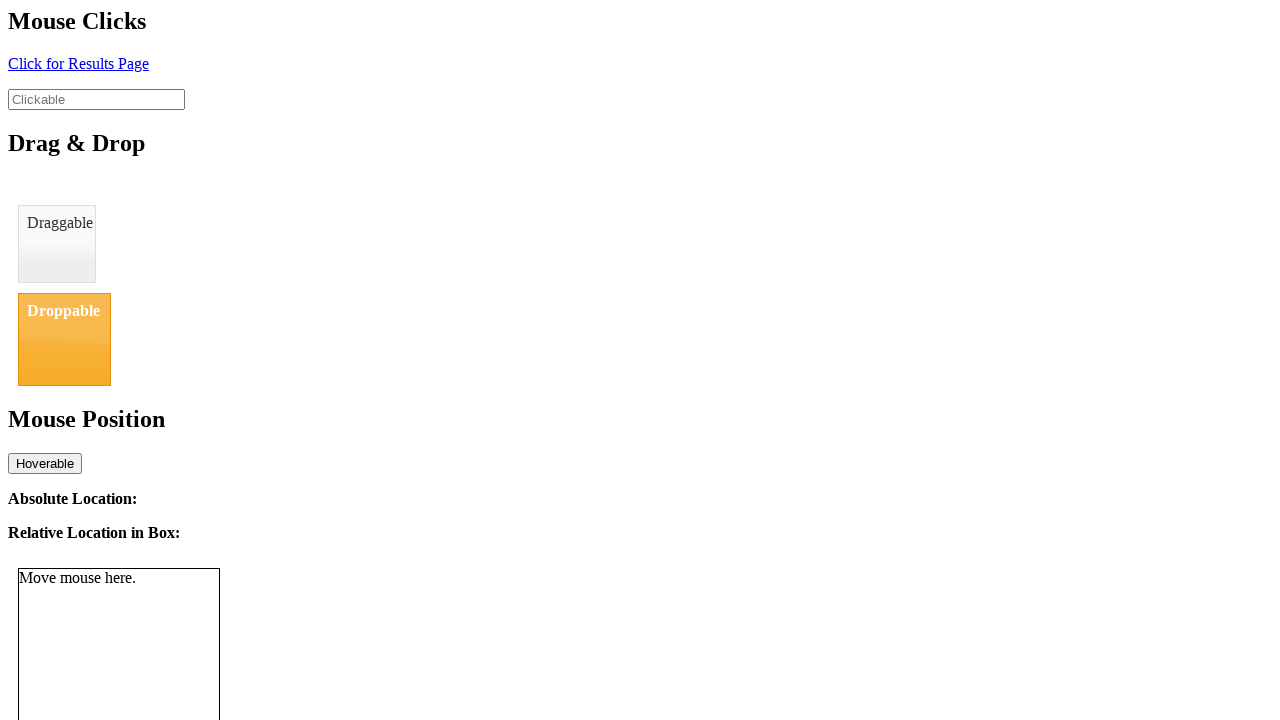

Navigated to mouse interaction test page
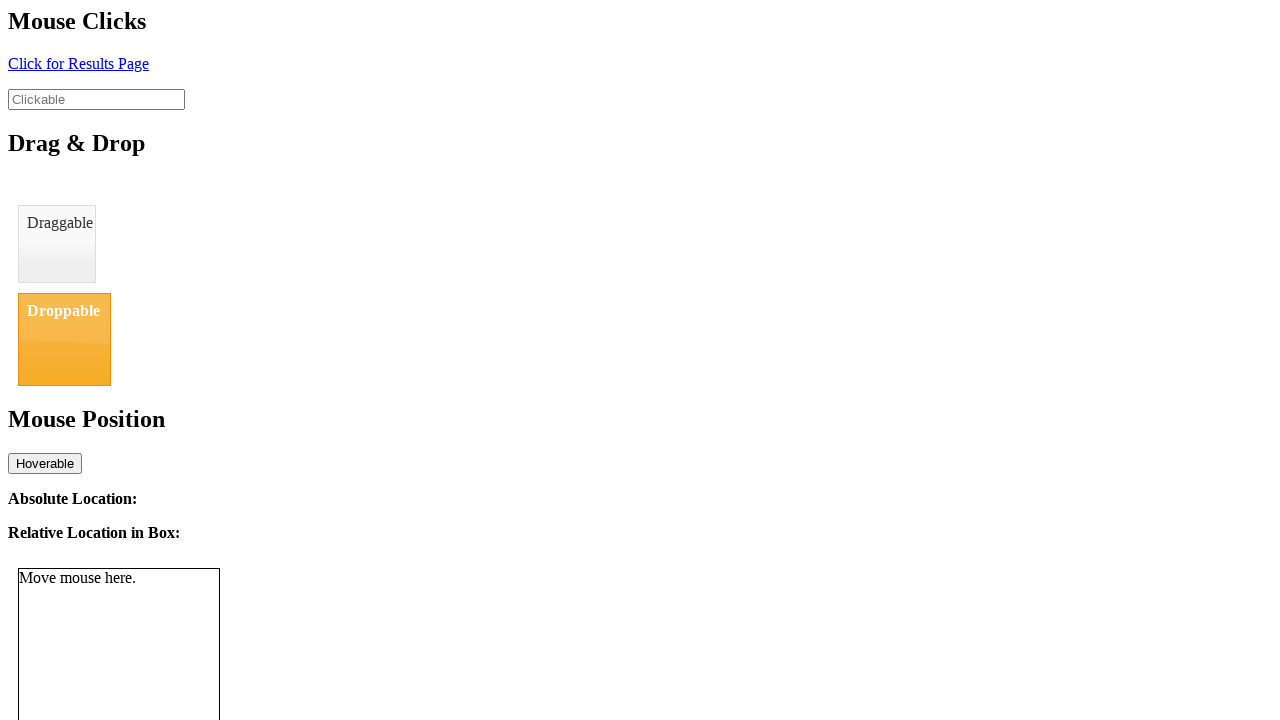

Hovered over the hoverable element at (45, 463) on #hover
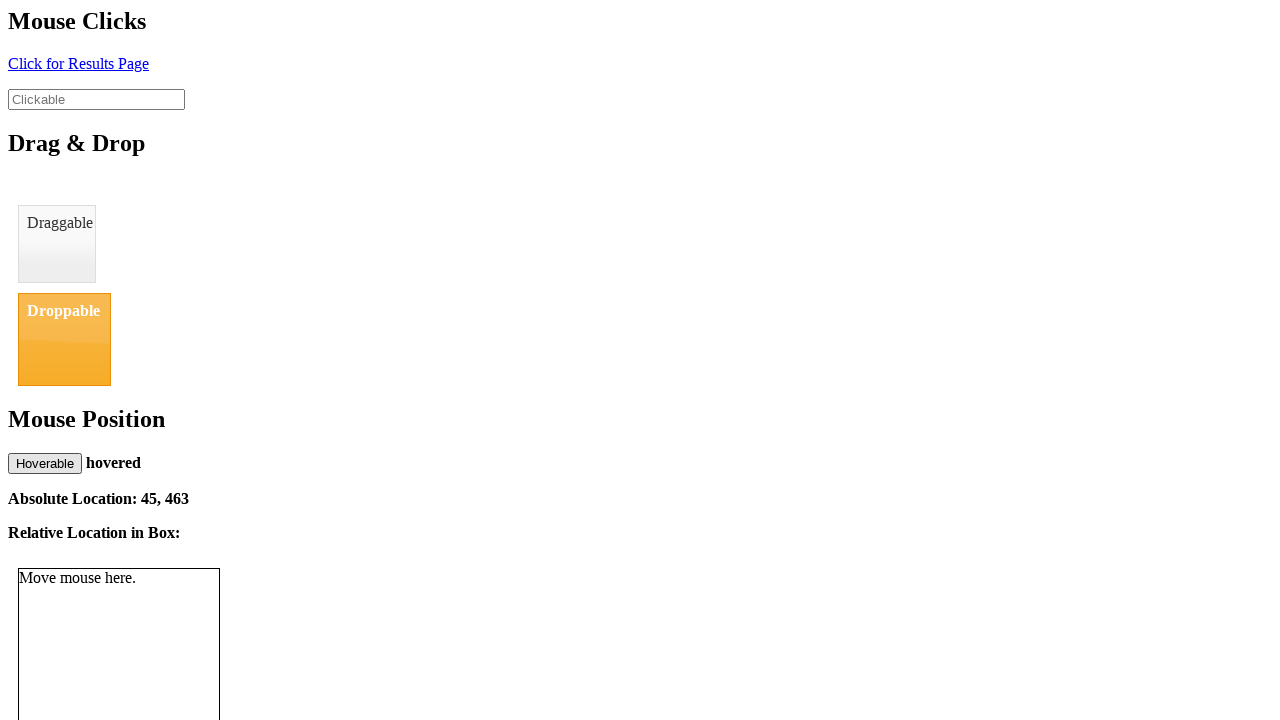

Move status element appeared after hover
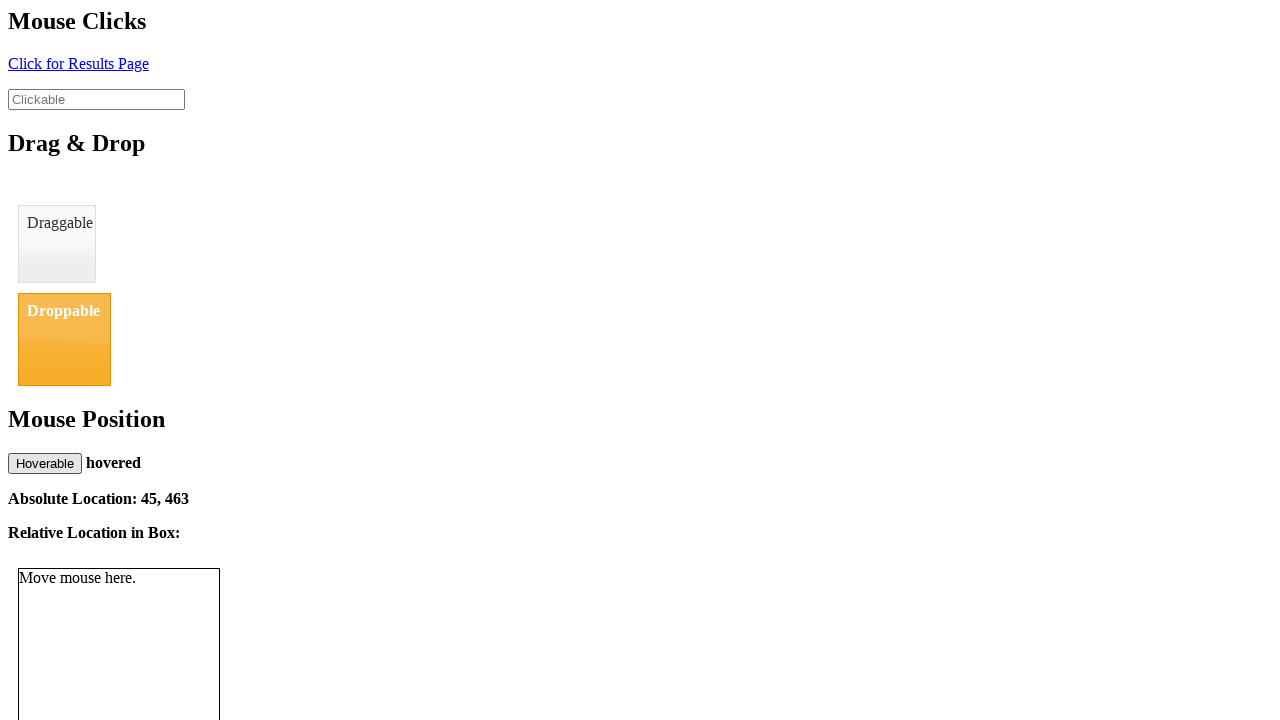

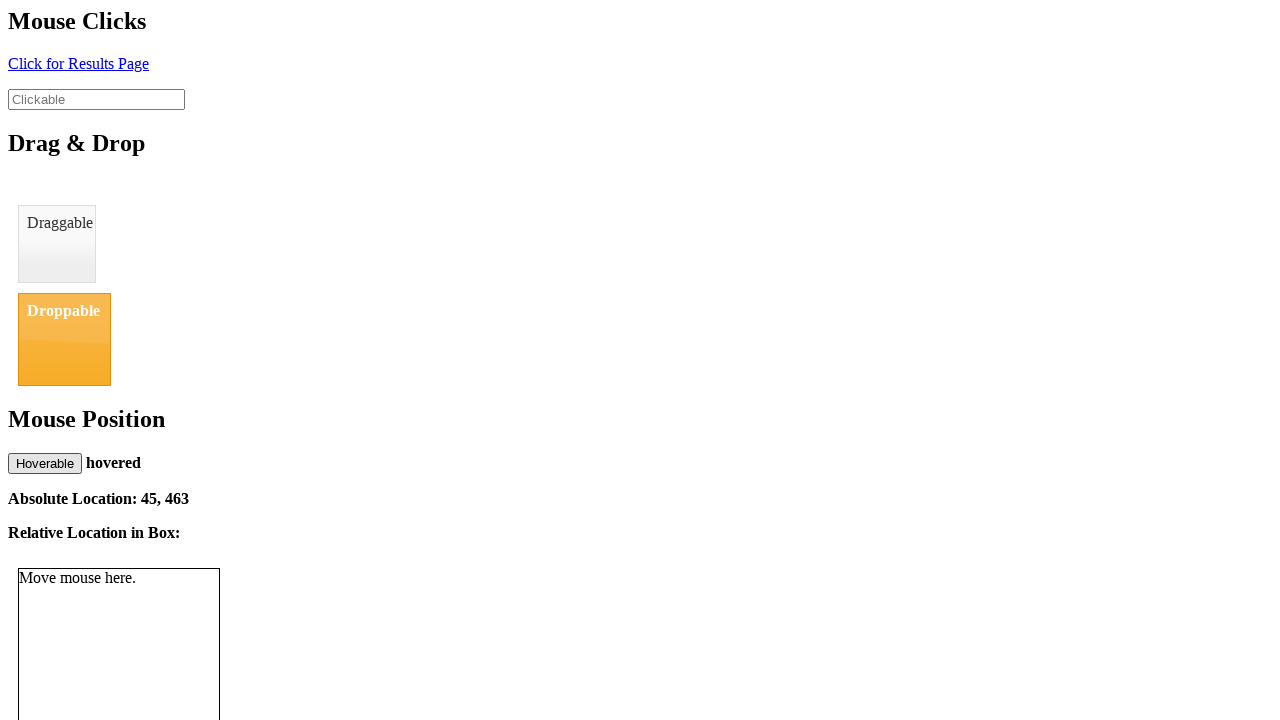